Tests JavaScript alert handling by clicking a button and accepting the alert popup

Starting URL: https://sweetalert.js.org/

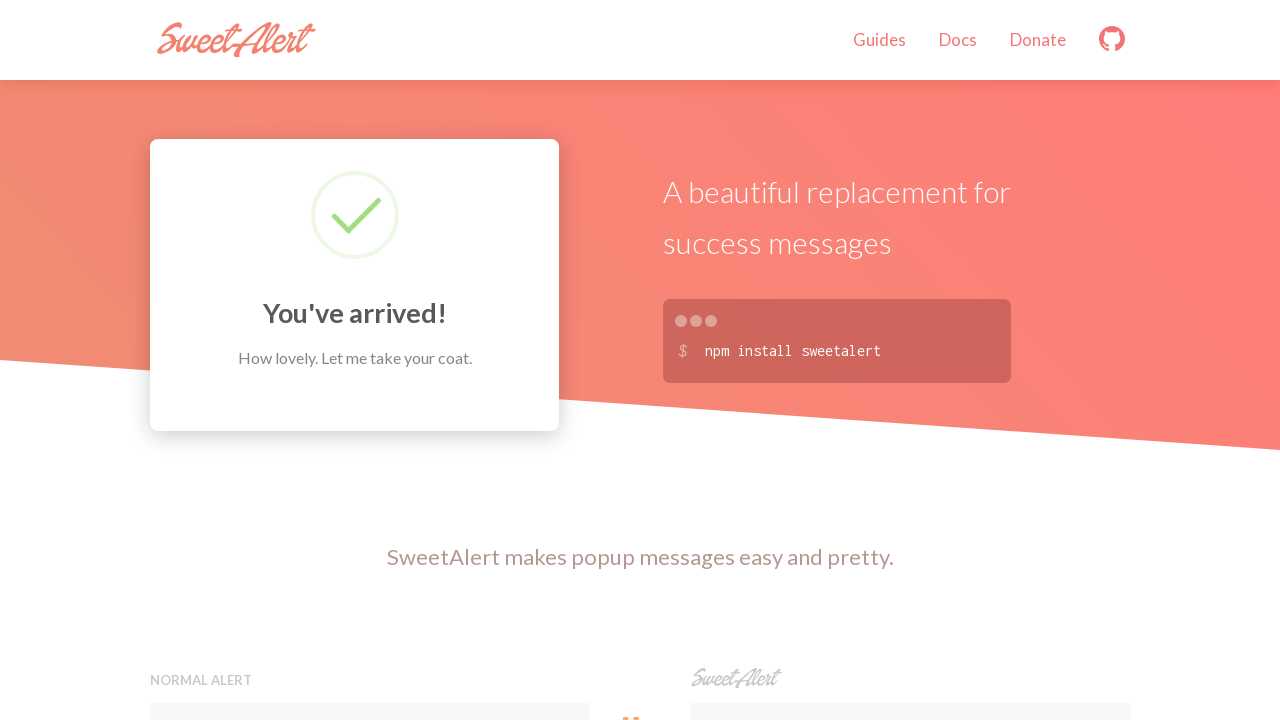

Clicked the first preview button to trigger JavaScript alert at (370, 360) on xpath=/html/body/div[2]/div/div[1]/button
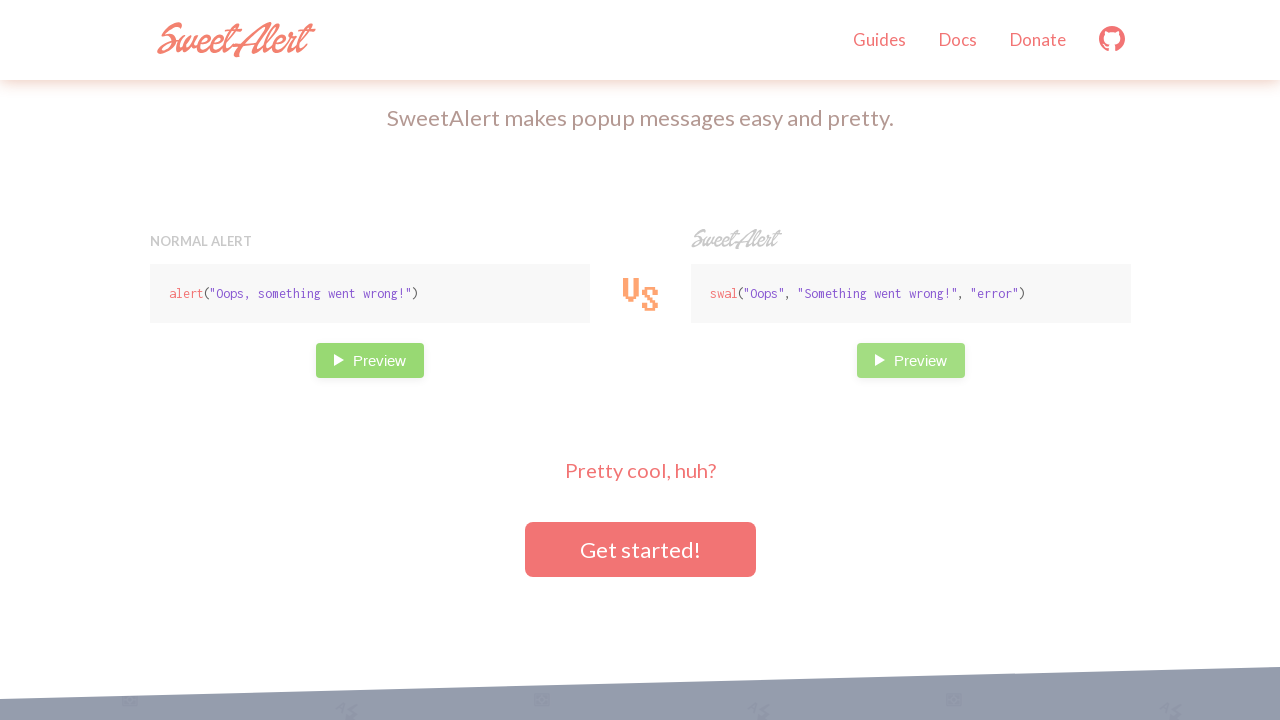

Set up dialog handler to accept alert popup
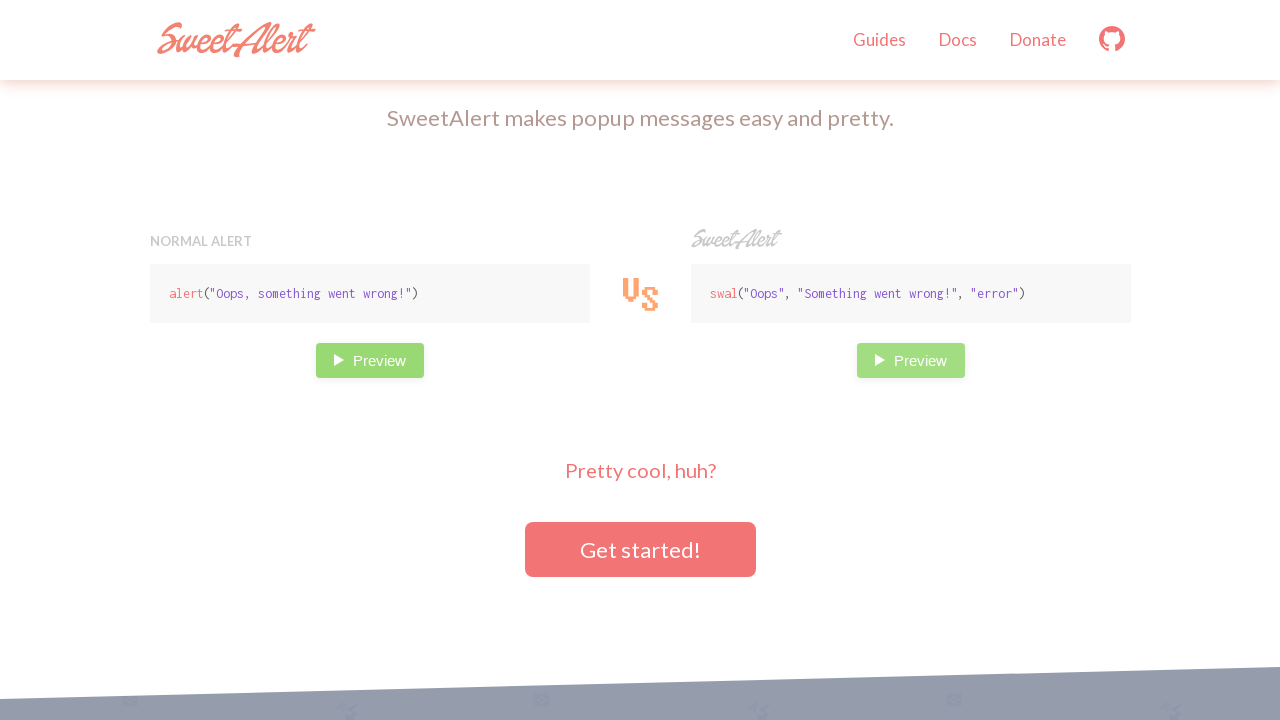

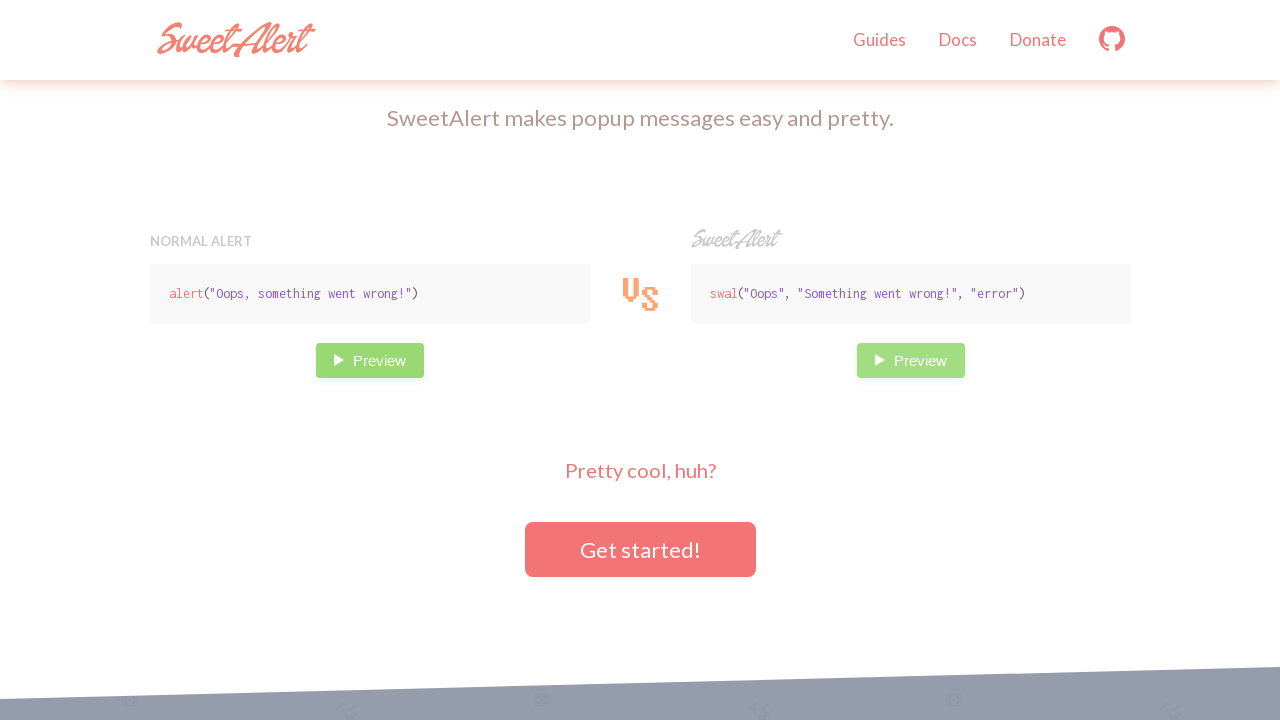